Tests handling of a simple JavaScript alert dialog by clicking a button that triggers an alert and accepting it

Starting URL: https://testautomationpractice.blogspot.com/

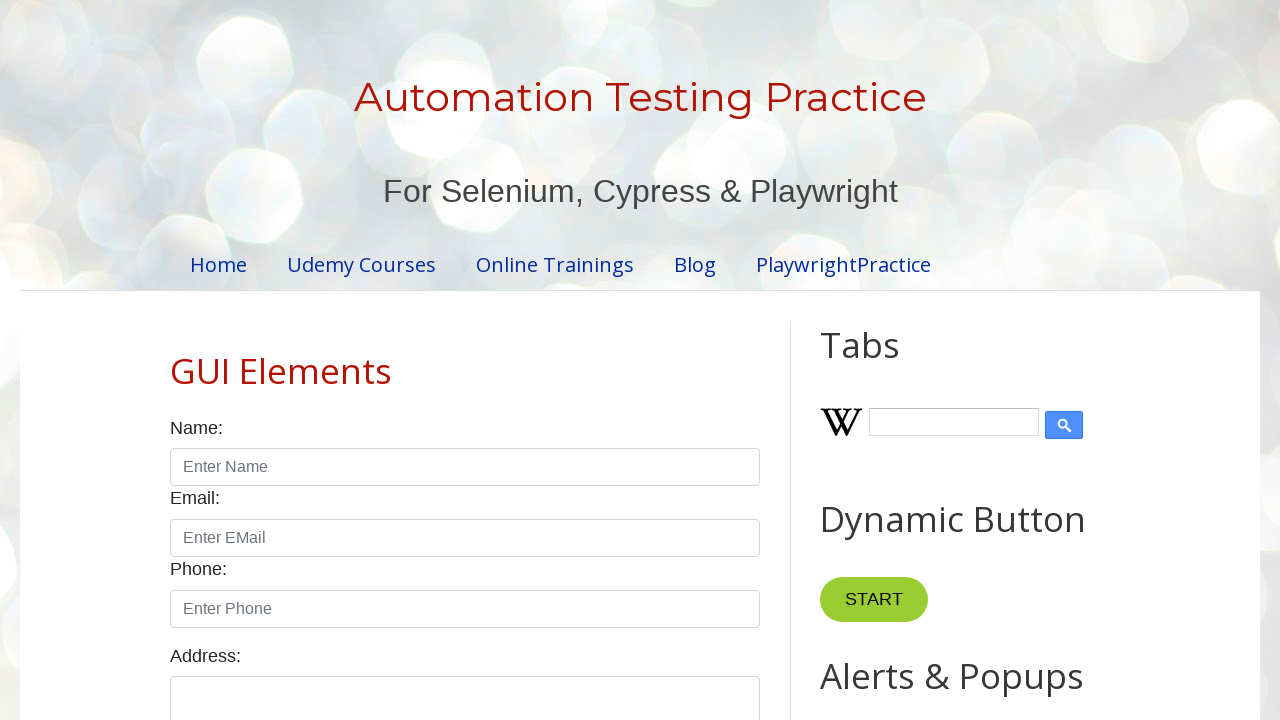

Set up dialog handler to accept alerts
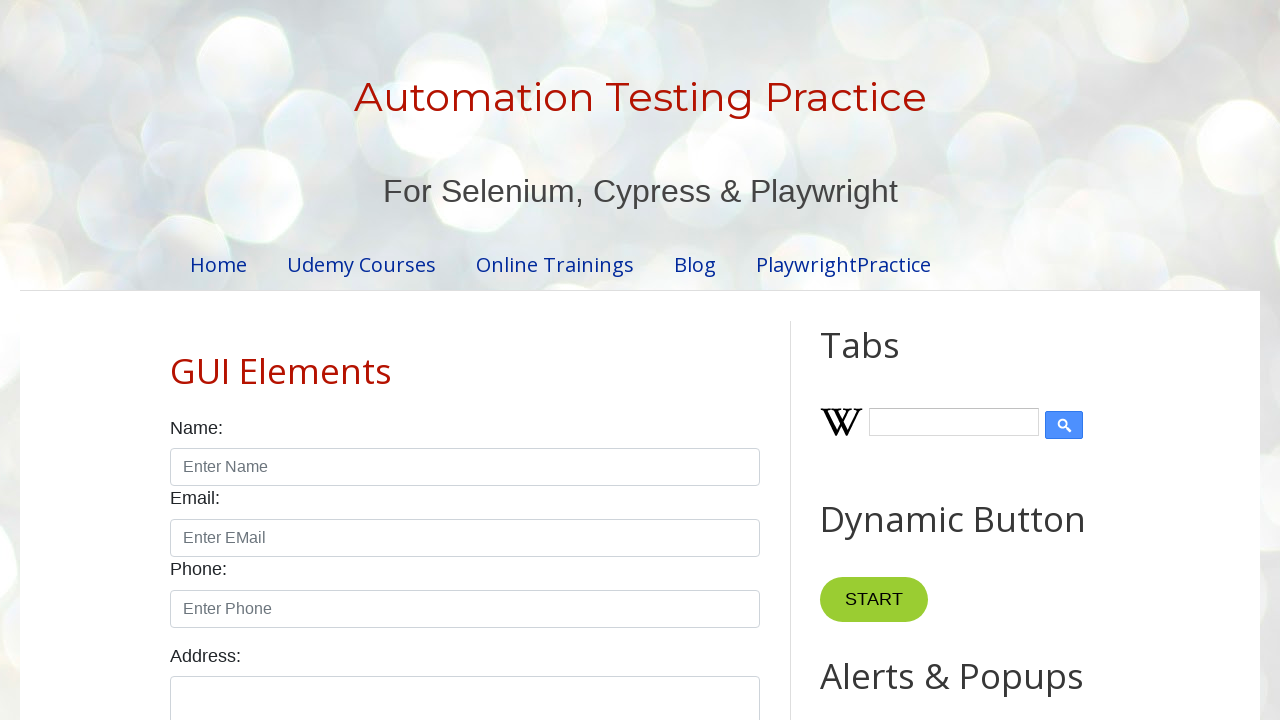

Clicked Simple Alert button to trigger alert dialog at (888, 361) on xpath=//button[text()="Simple Alert"]
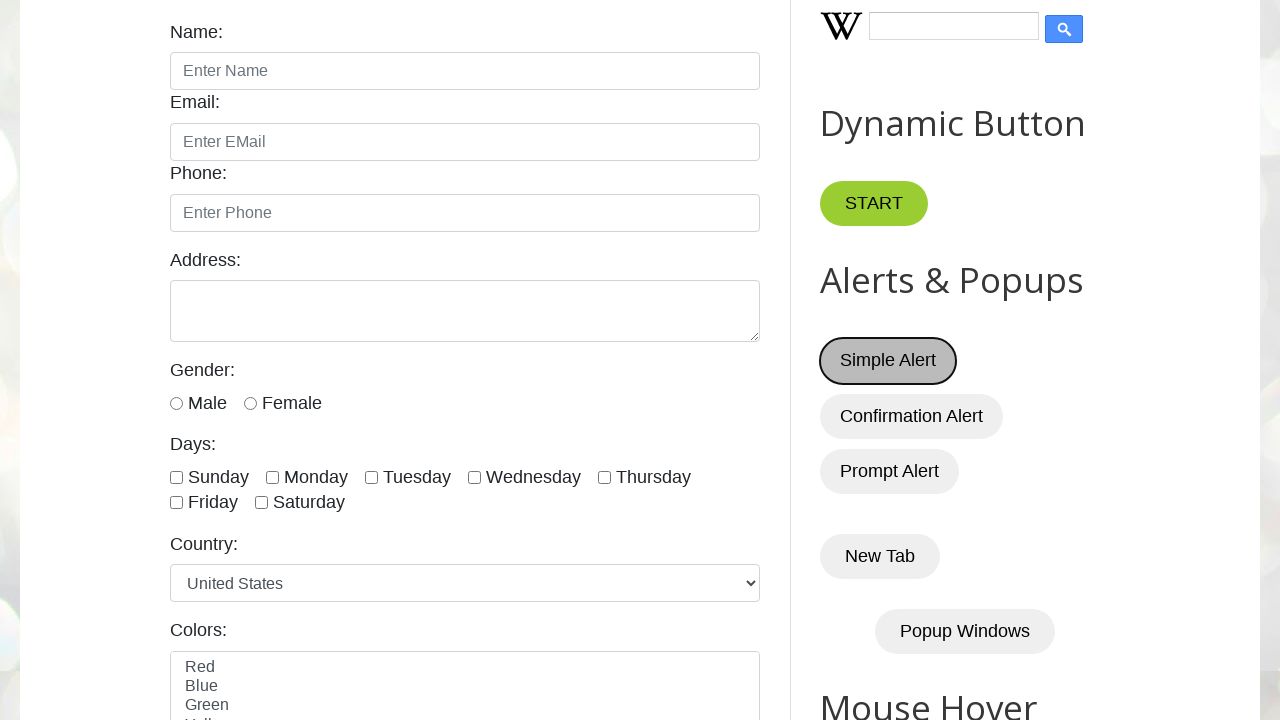

Waited for alert dialog to be handled
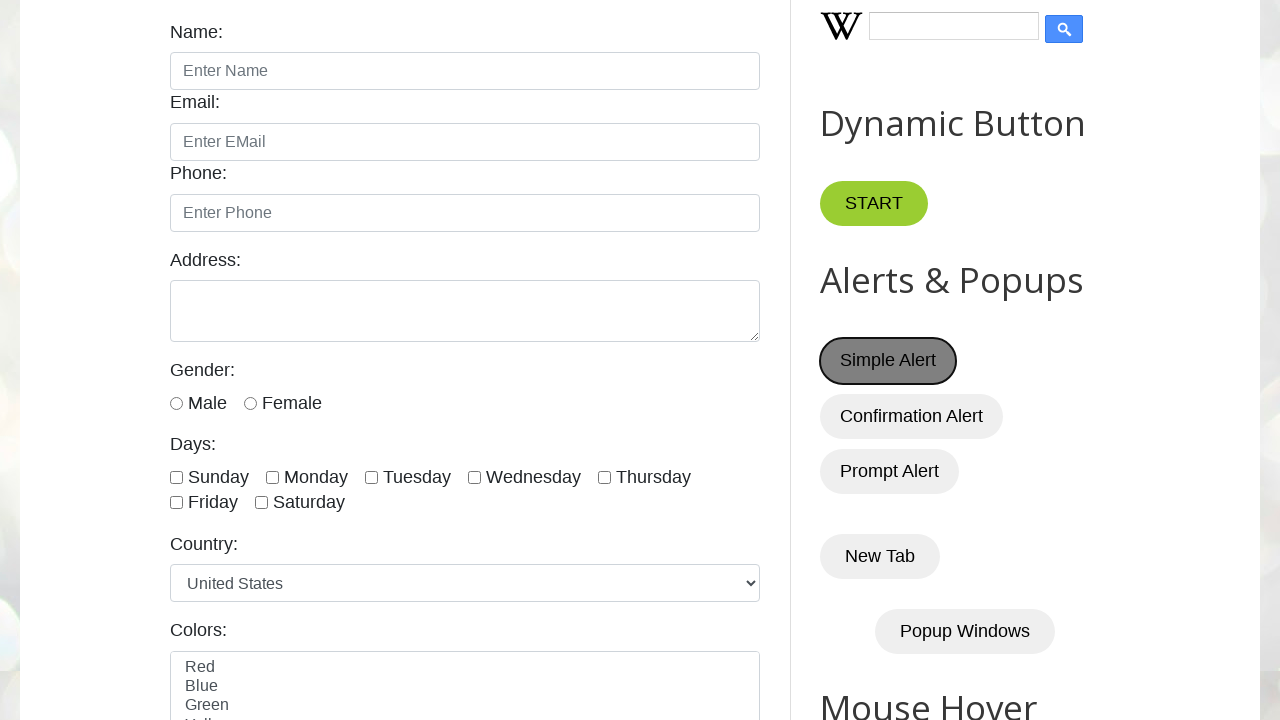

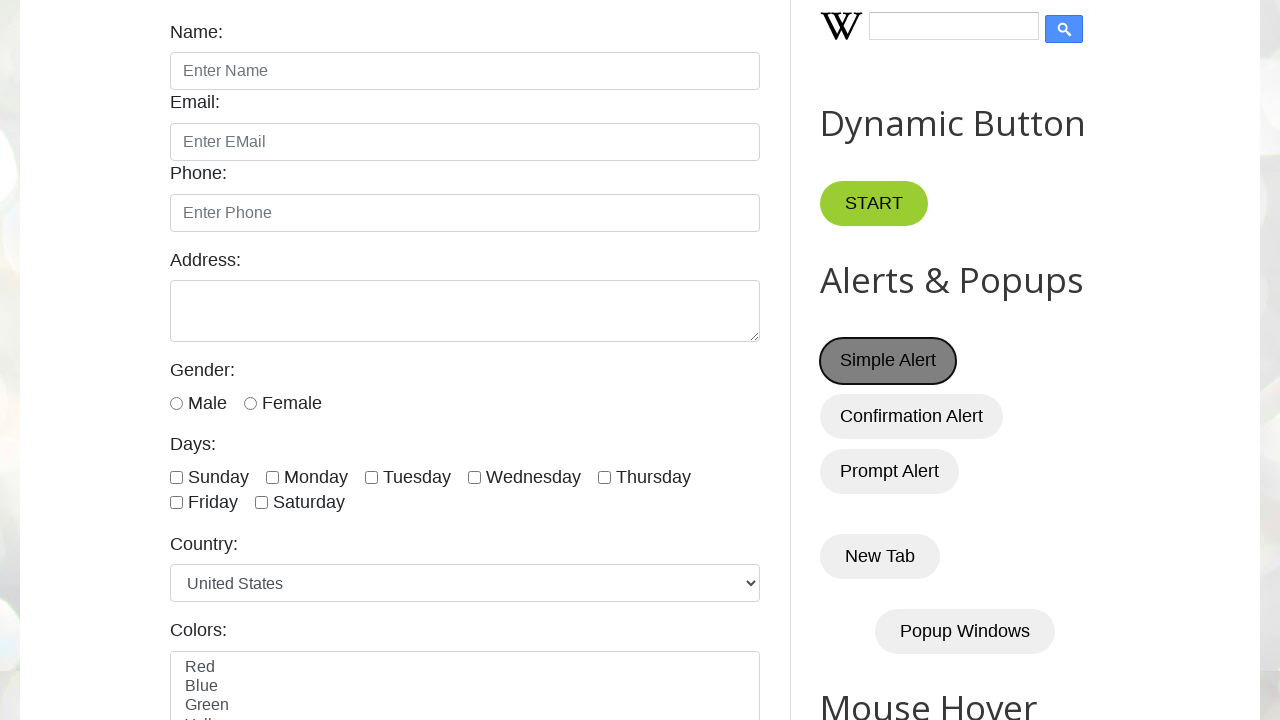